Tests various API response links (Created, No Content, Moved, Bad Request, Unauthorized, Forbidden, Not Found) and the home link on the Links page

Starting URL: https://demoqa.com/elements

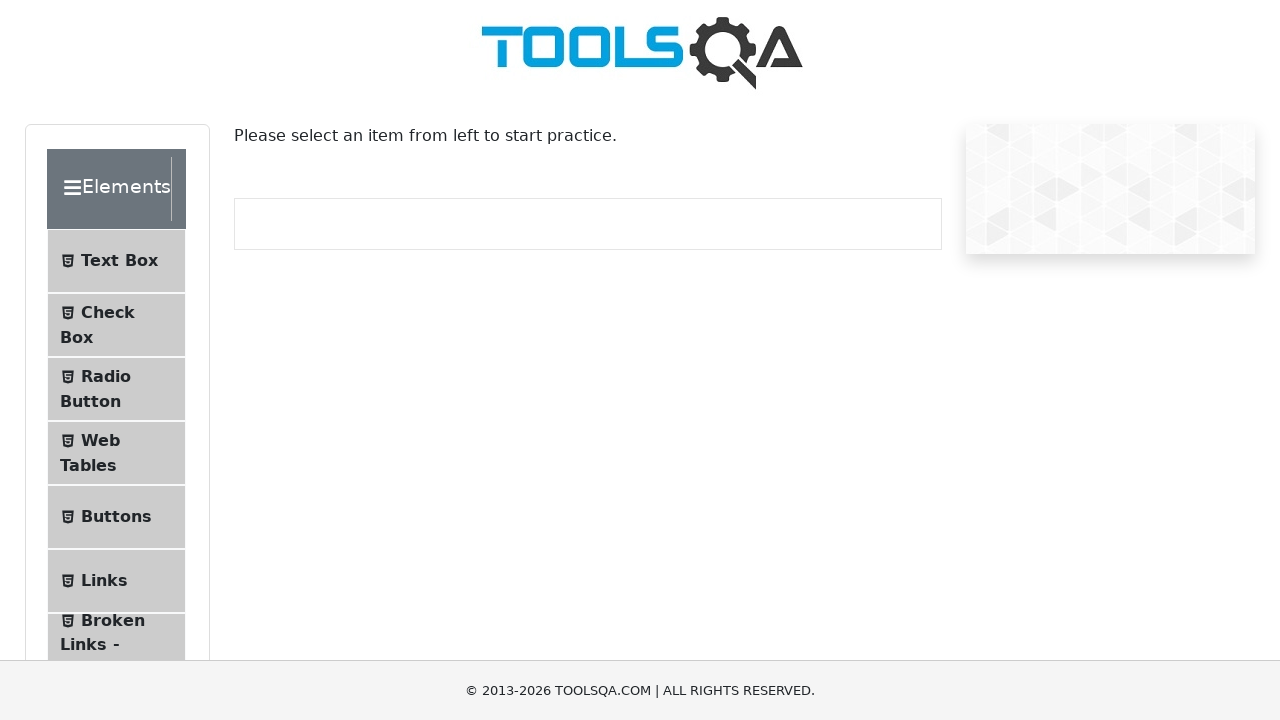

Clicked on Links menu item at (116, 581) on li#item-5
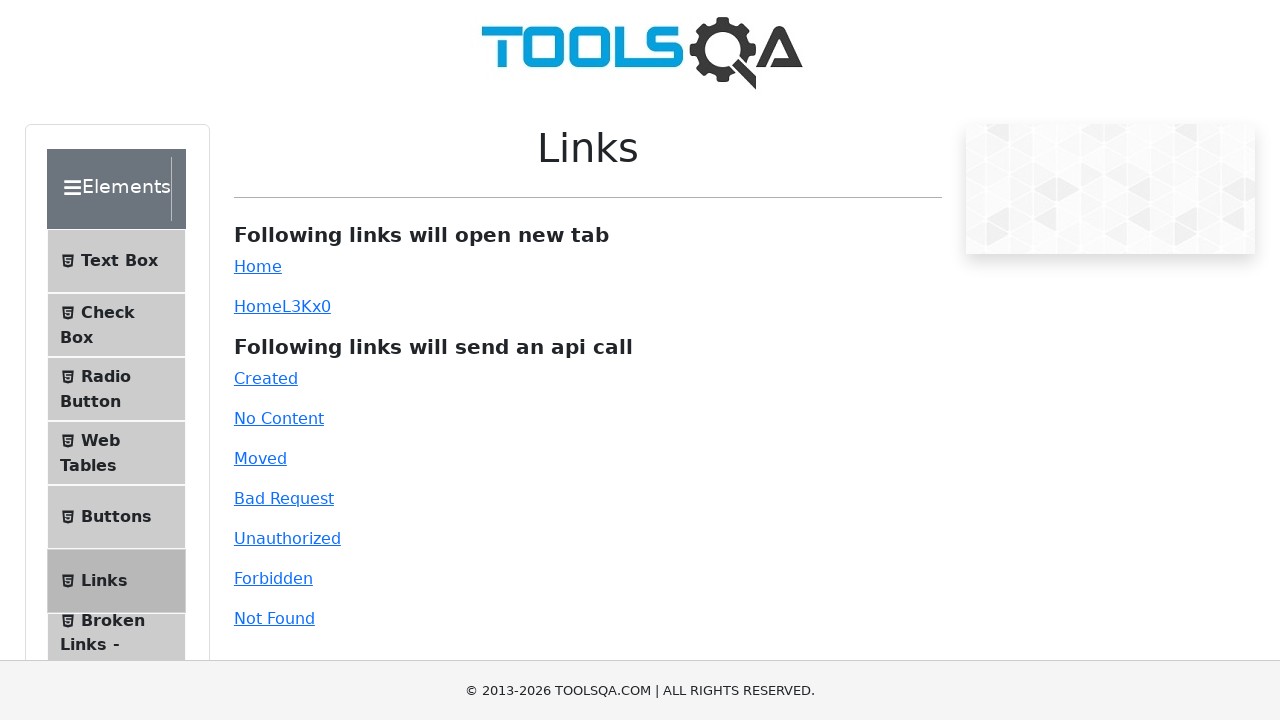

Clicked on Created API response link at (266, 378) on a#created
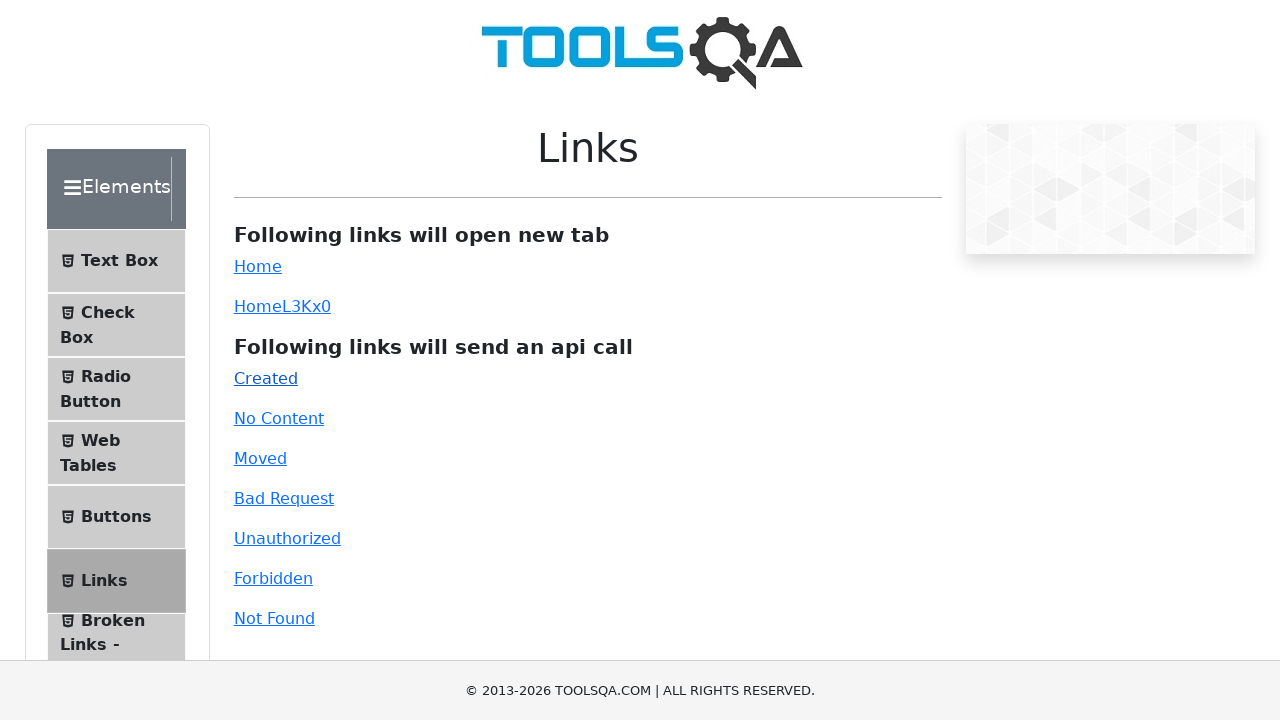

Waited for Created API response
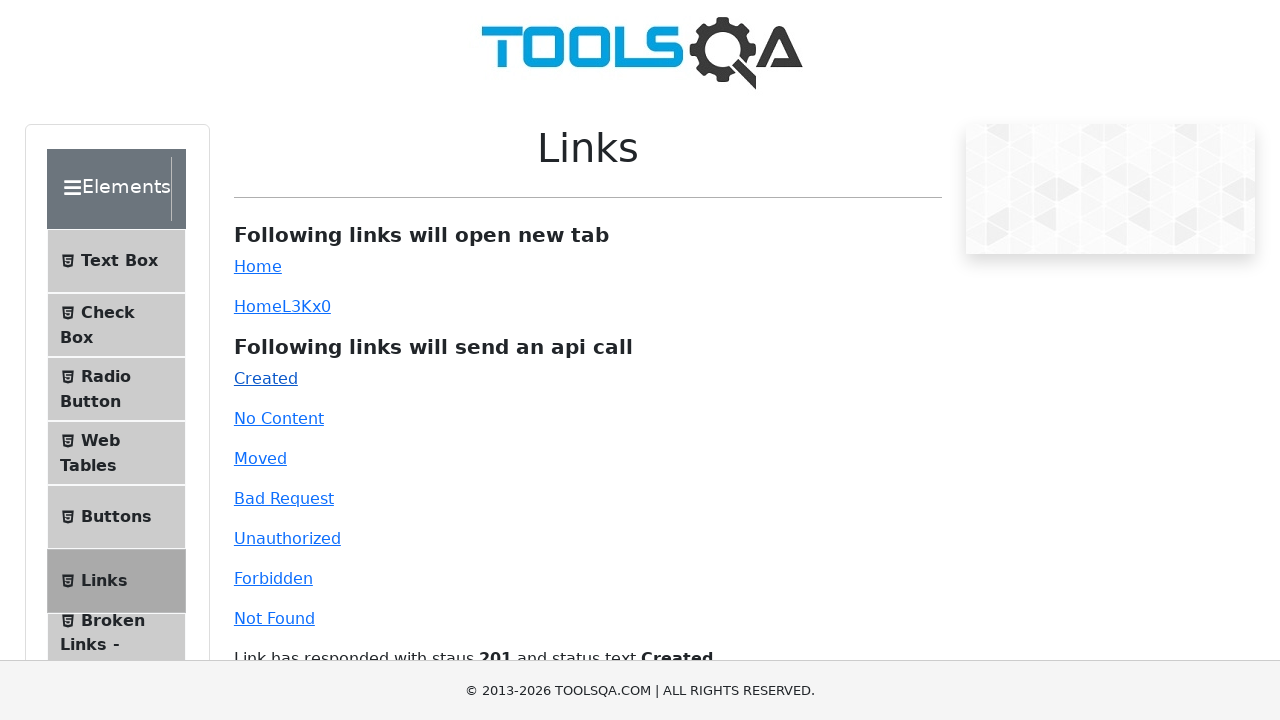

Clicked on No Content API response link at (279, 418) on a#no-content
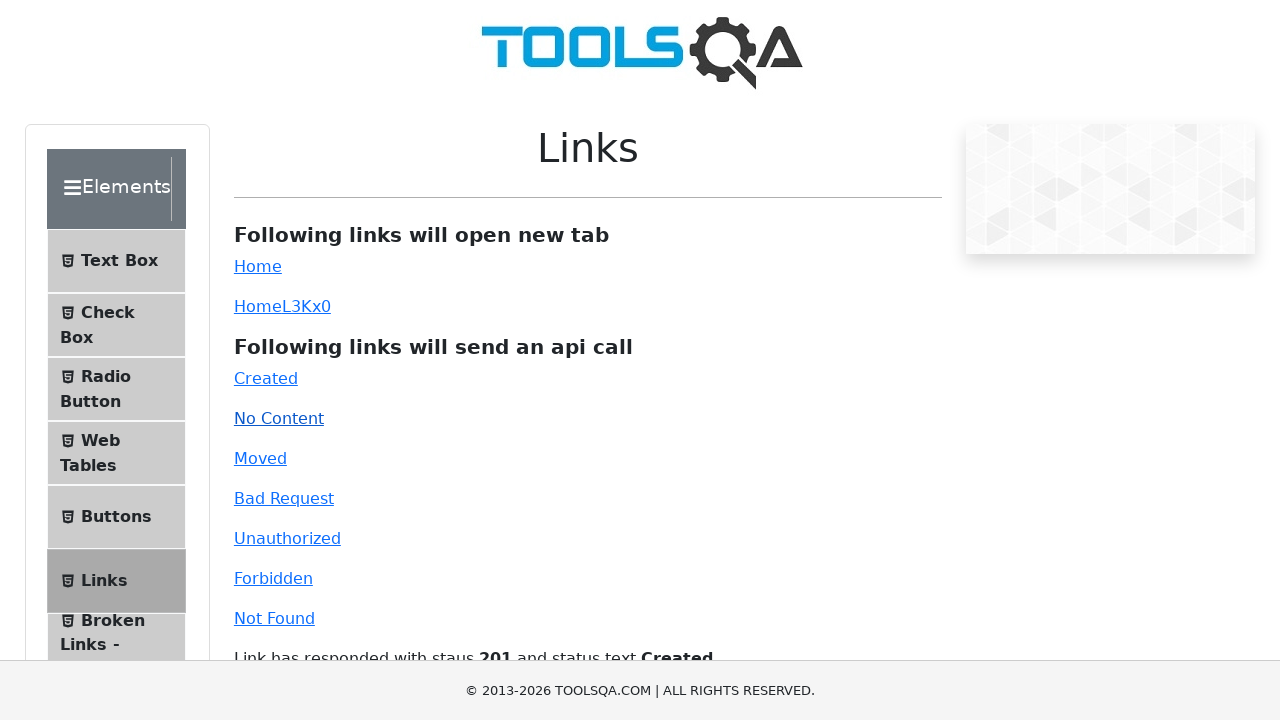

Waited for No Content API response
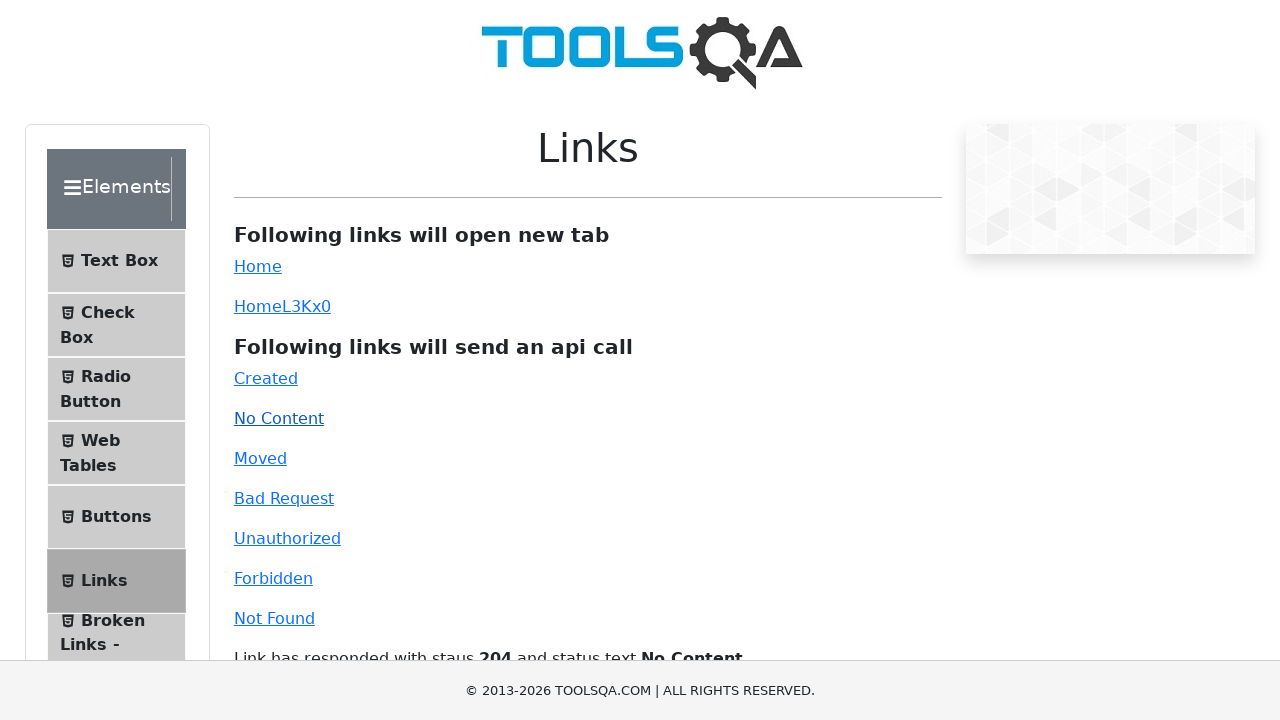

Clicked on Moved API response link at (260, 458) on a#moved
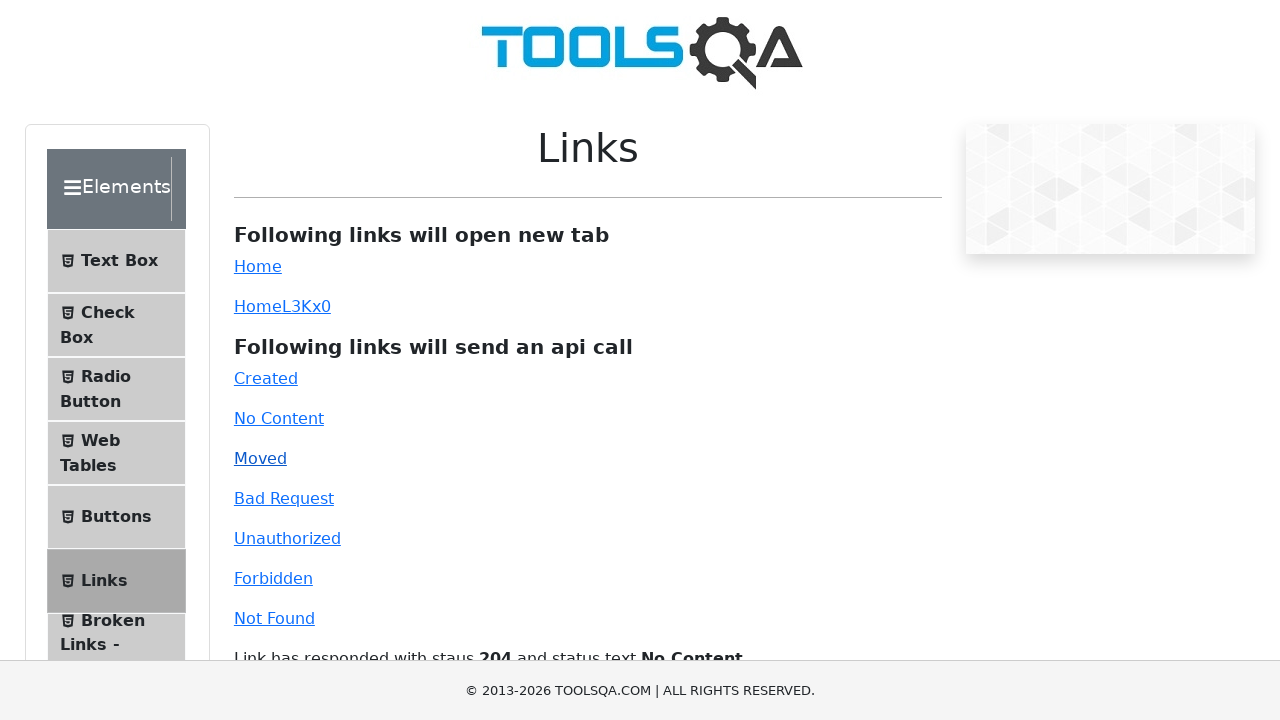

Waited for Moved API response
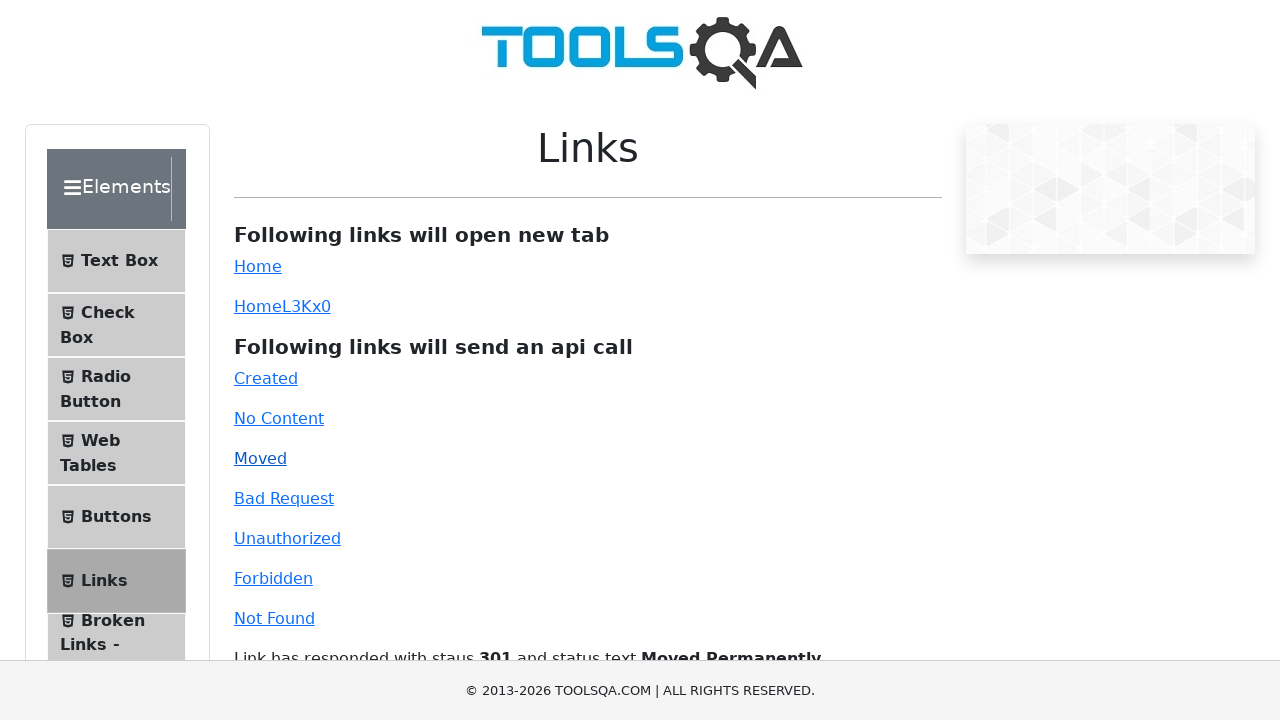

Clicked on Bad Request API response link at (284, 498) on a#bad-request
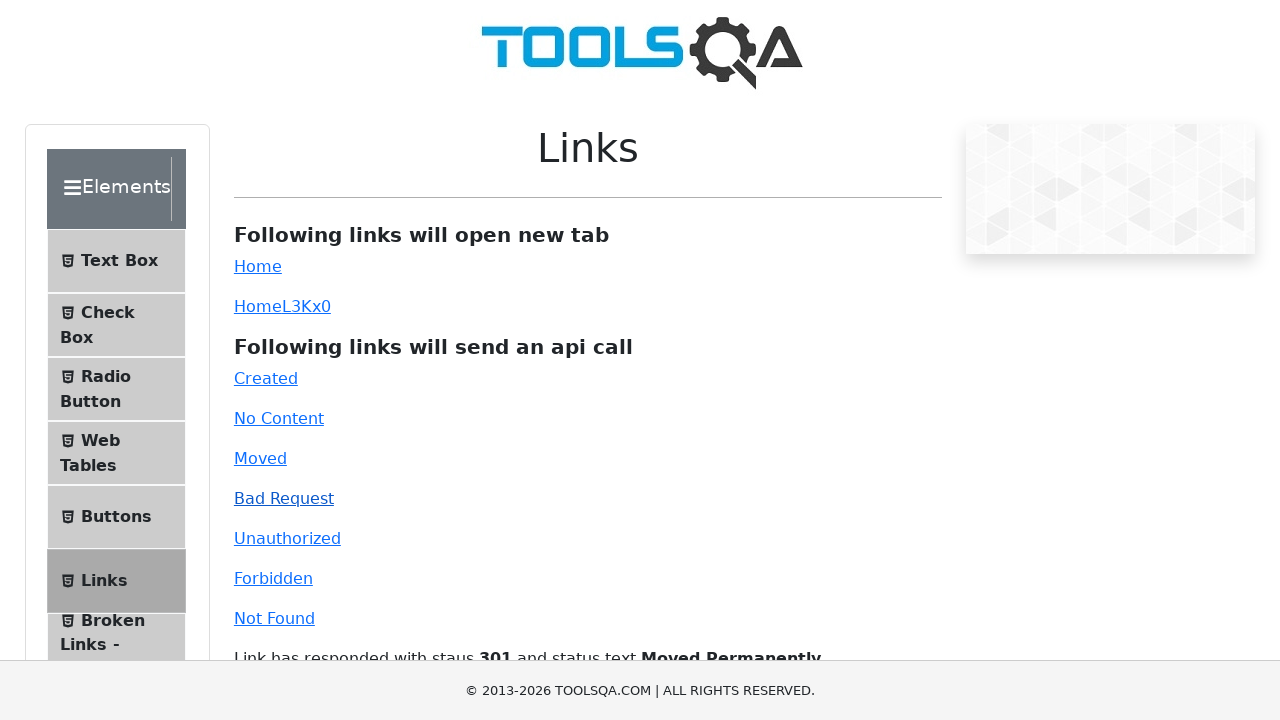

Waited for Bad Request API response
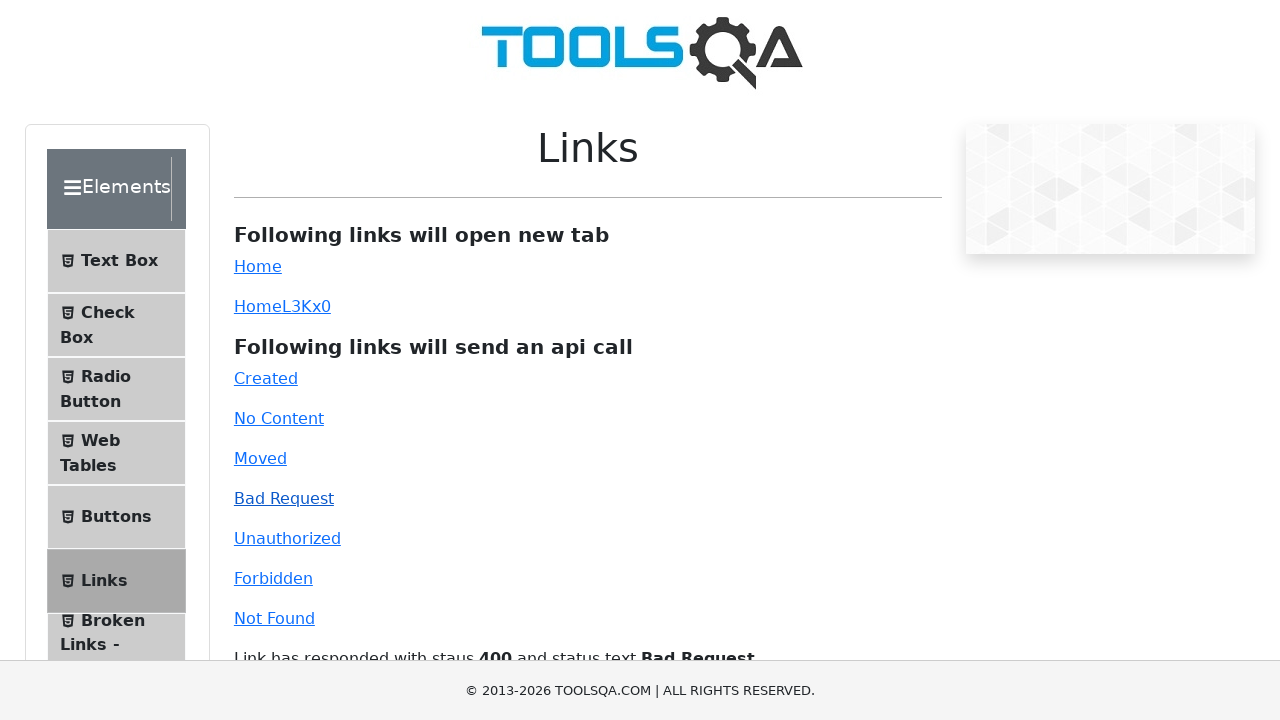

Clicked on Unauthorized API response link at (287, 538) on a#unauthorized
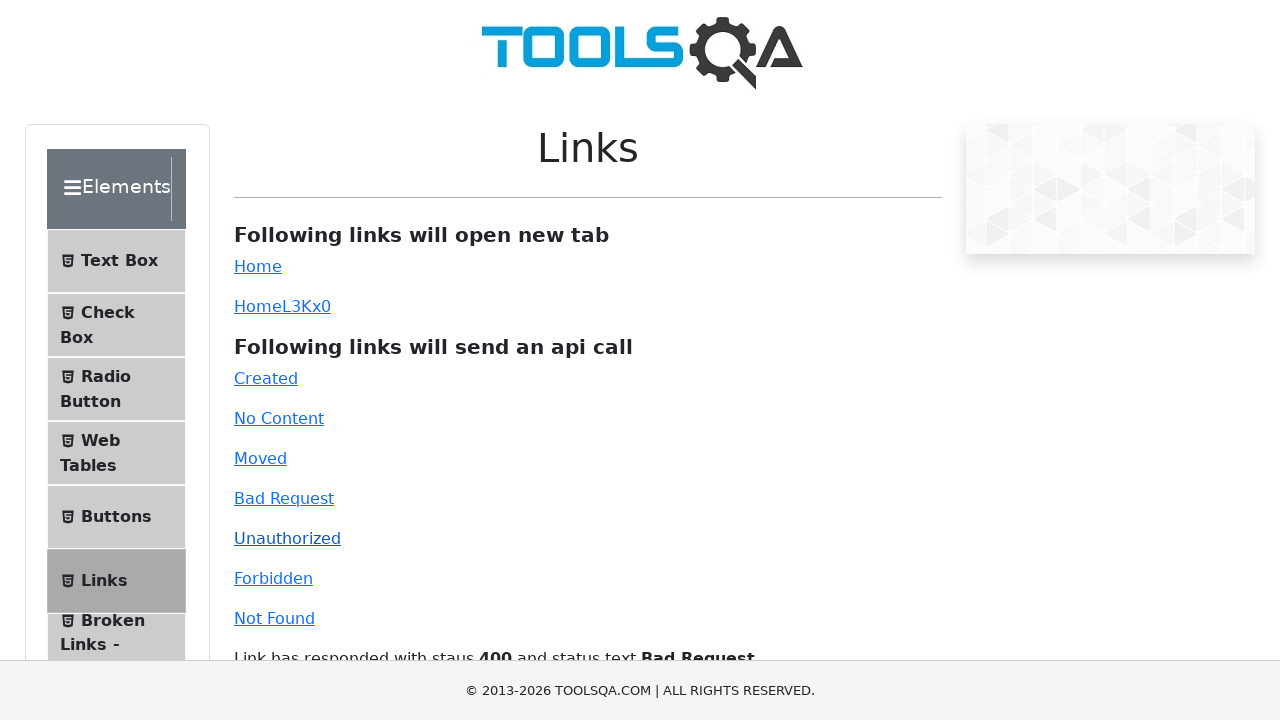

Waited for Unauthorized API response
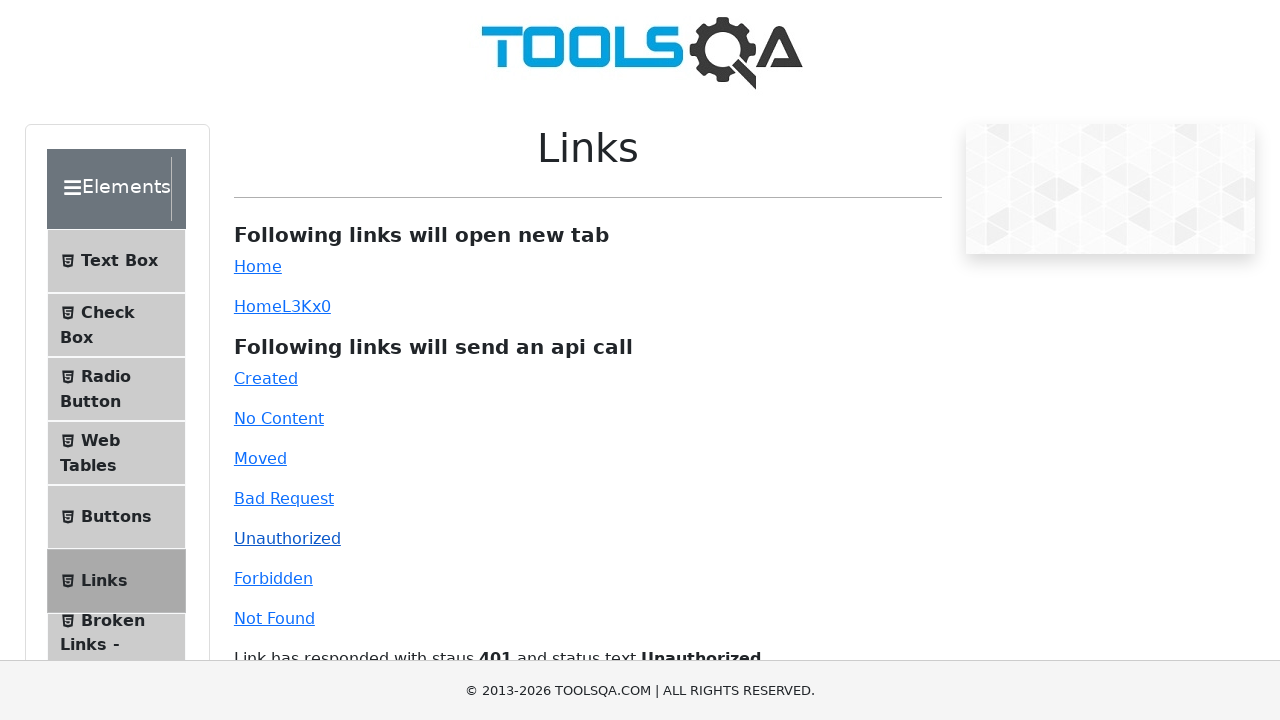

Clicked on Forbidden API response link at (273, 578) on a#forbidden
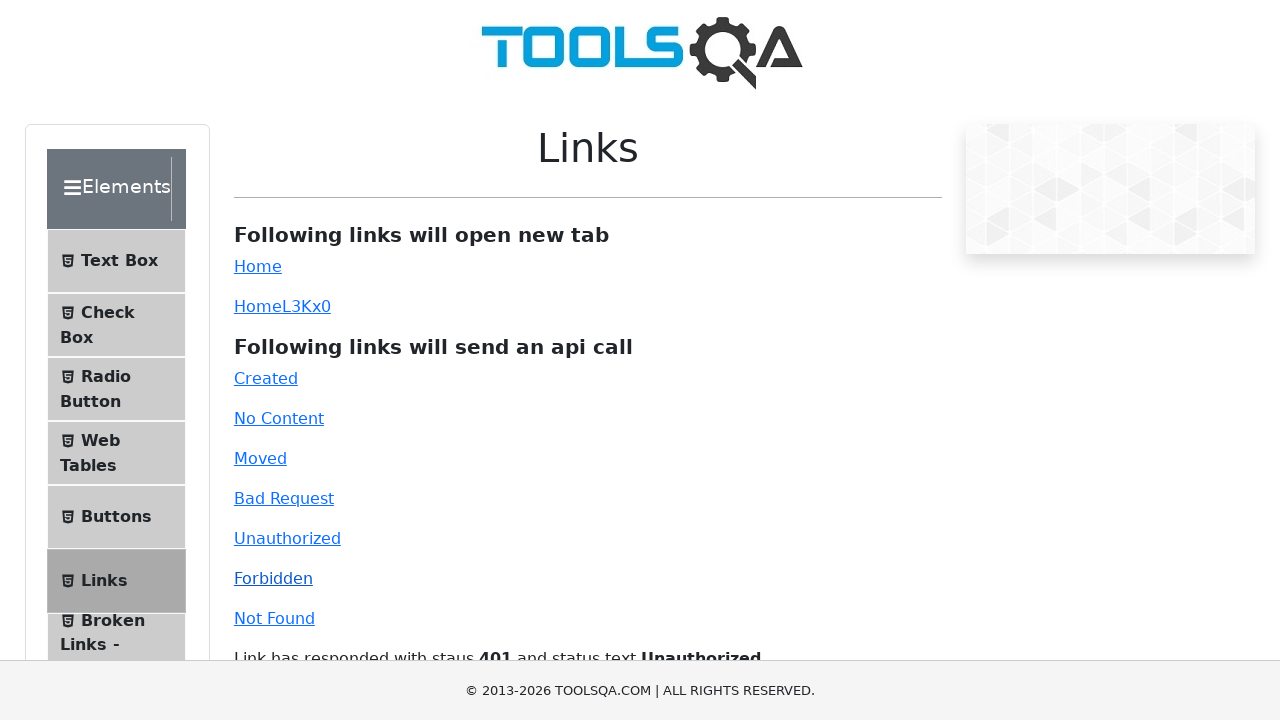

Waited for Forbidden API response
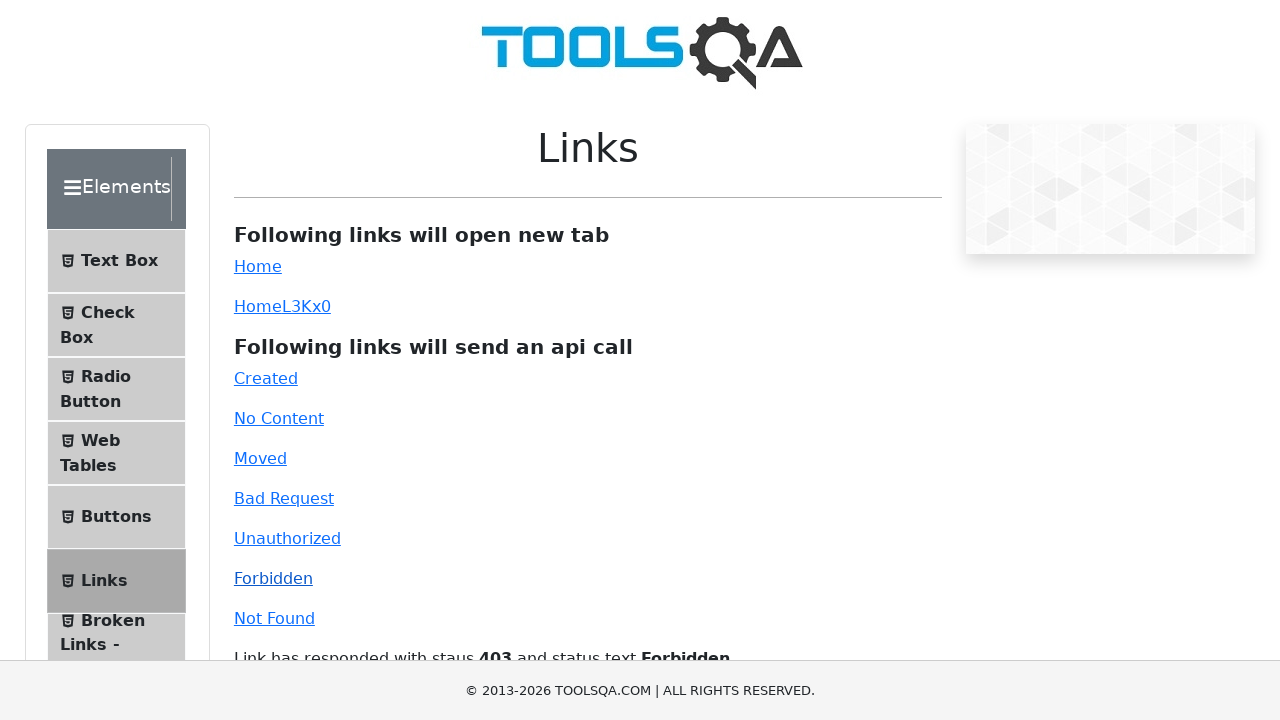

Clicked on Not Found API response link at (274, 618) on a#invalid-url
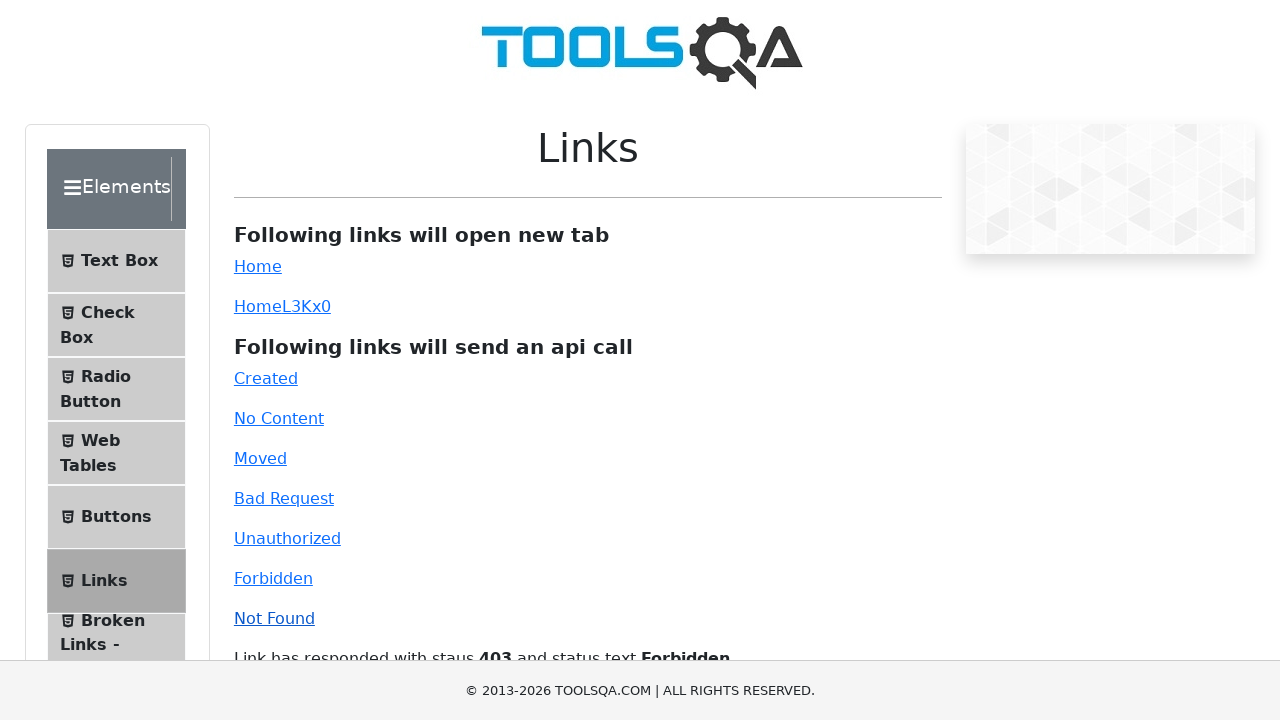

Waited for Not Found API response
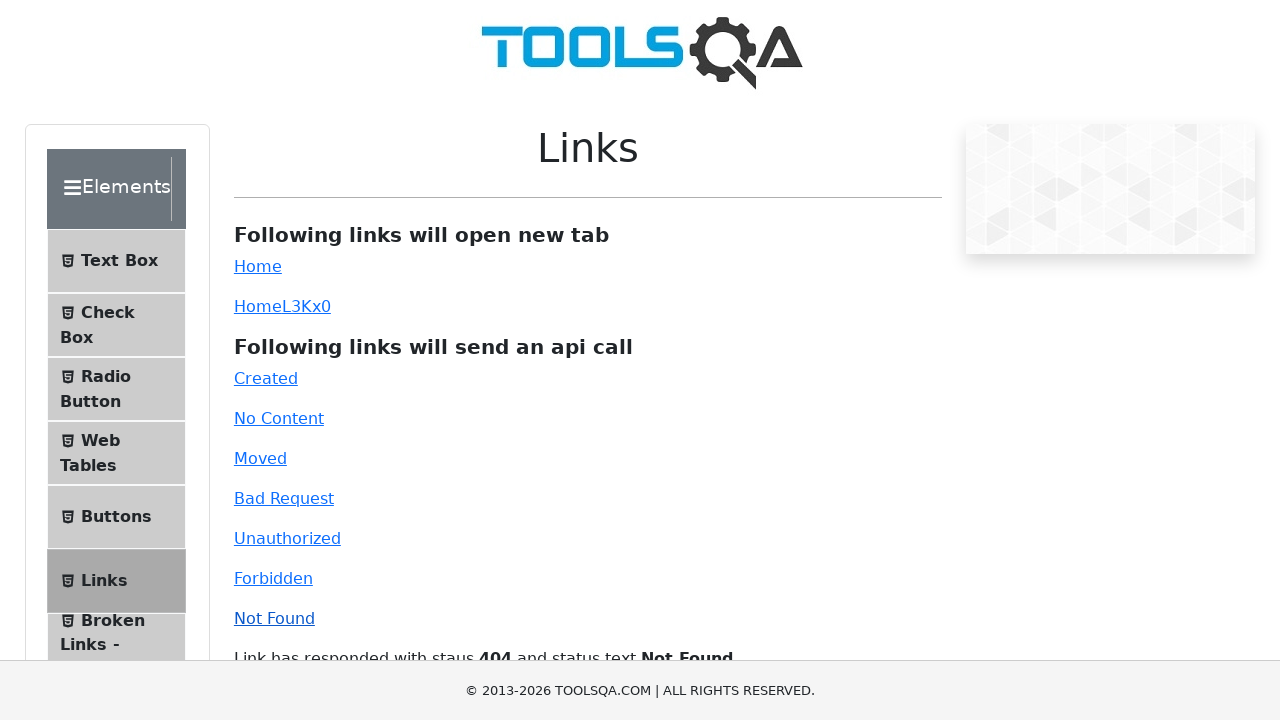

Clicked on home link which opened a new tab at (258, 266) on a#simpleLink
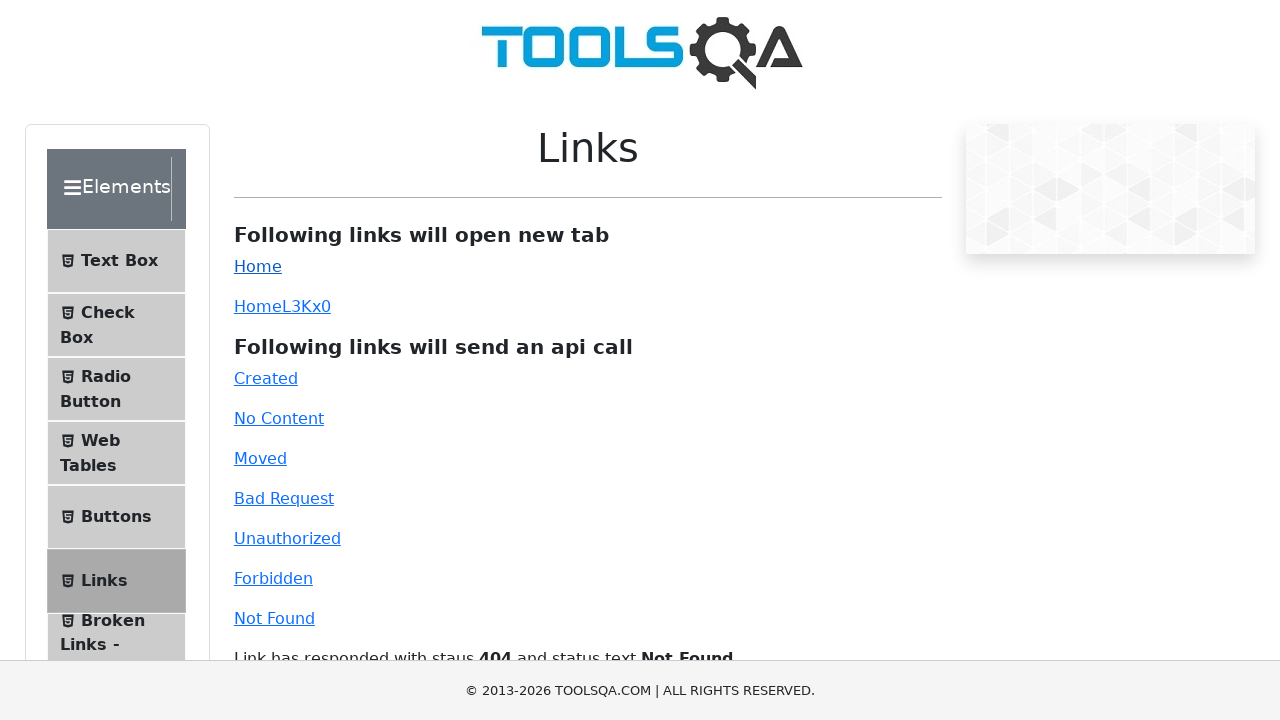

New page loaded successfully
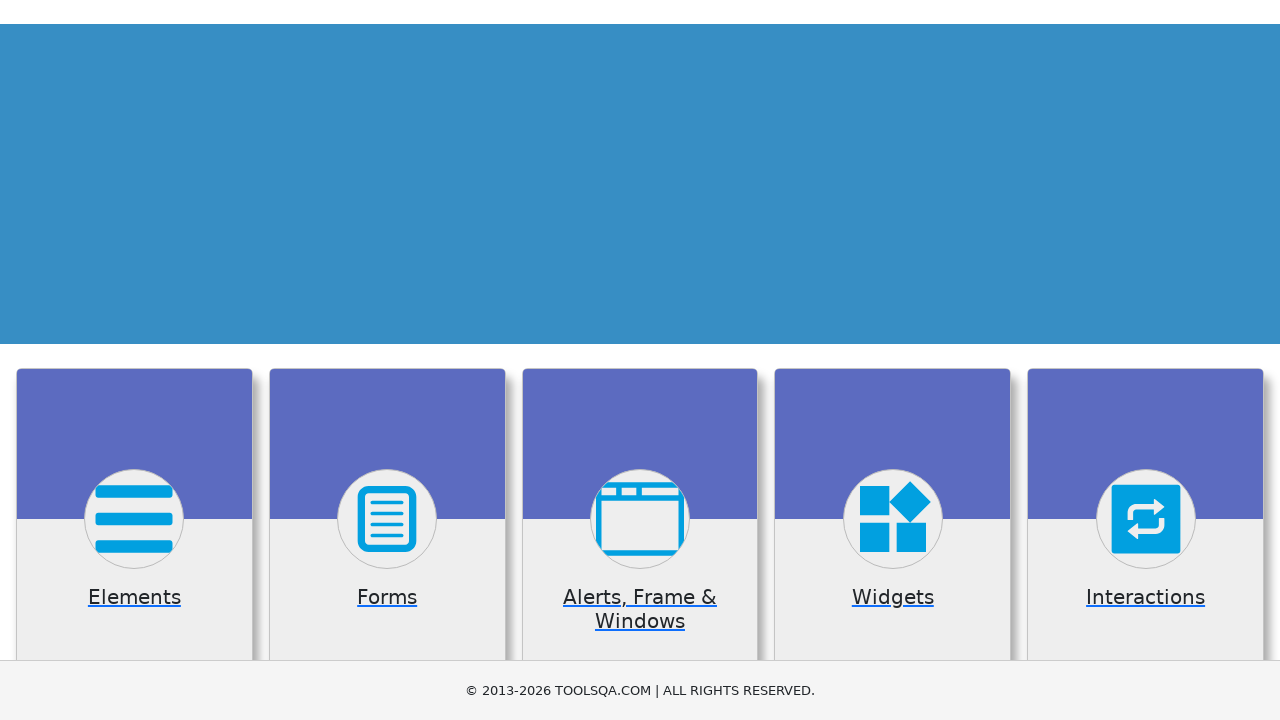

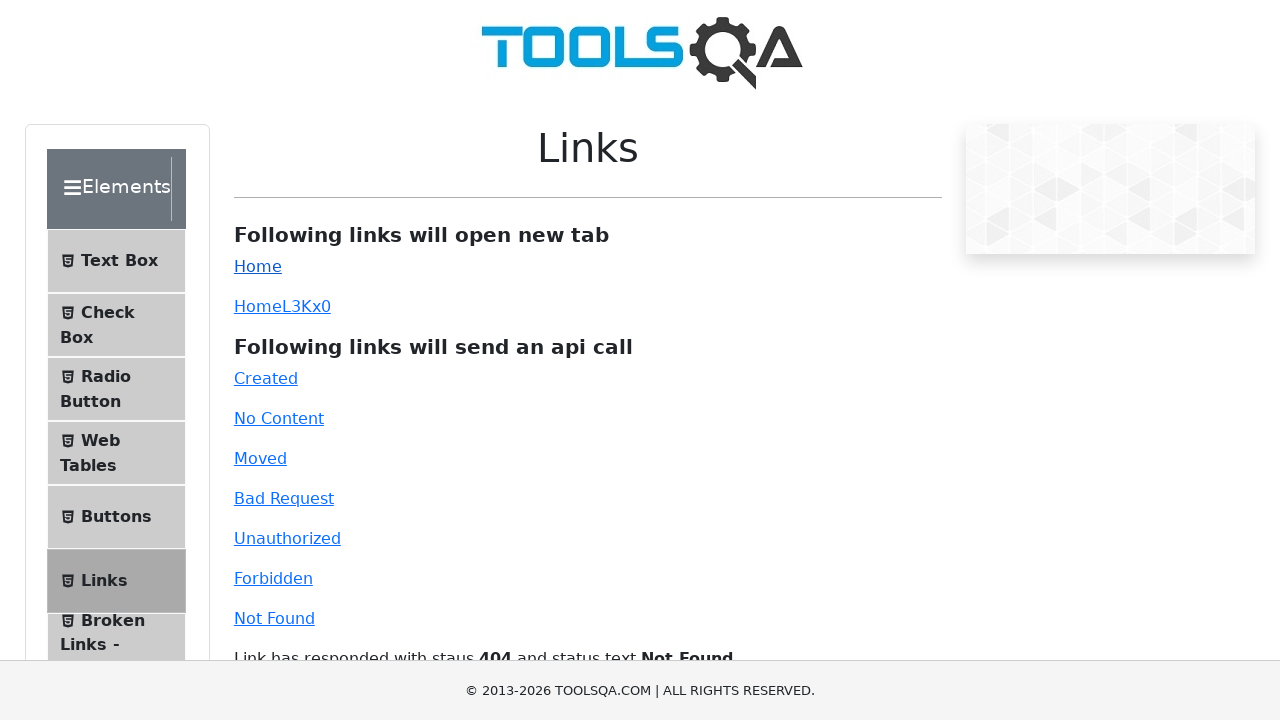